Tests e-commerce shopping flow by adding multiple products (Capsicum, Brocolli, Cucumber, Pista, Brinjal) to cart, proceeding to checkout, applying a promo code, verifying the promo is applied, and placing an order.

Starting URL: https://rahulshettyacademy.com/seleniumPractise/

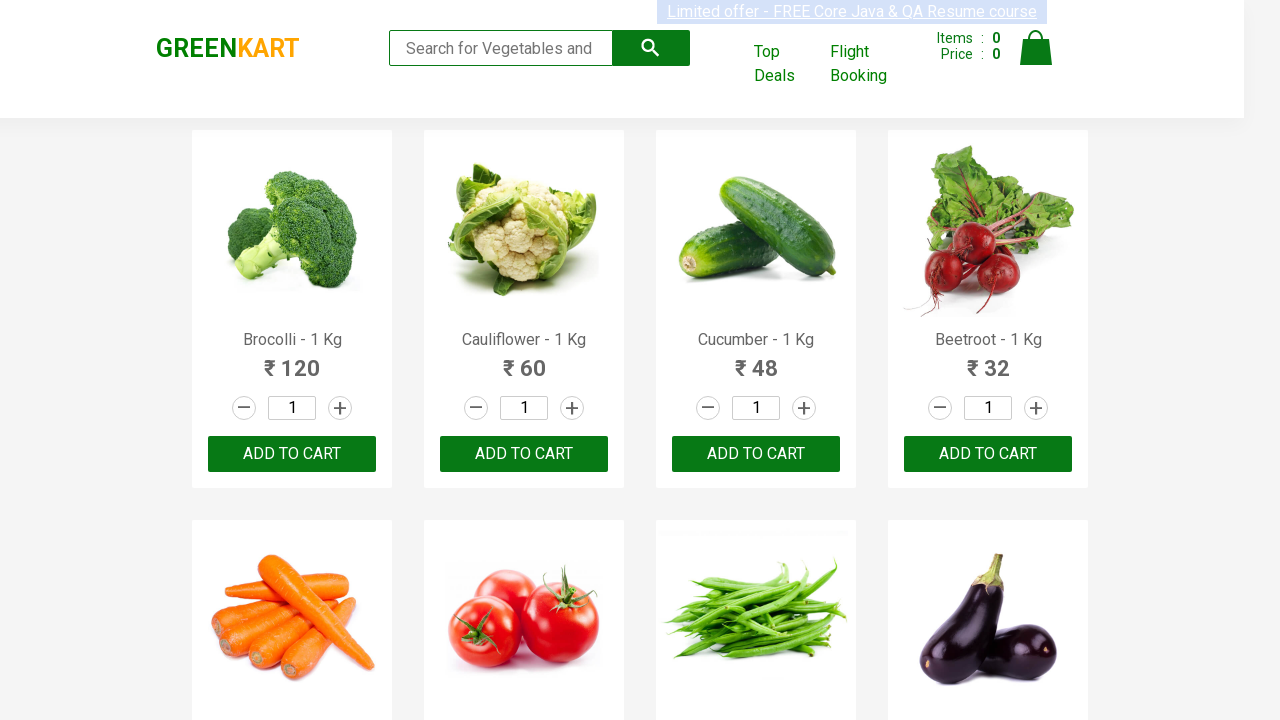

Waited for product elements to load
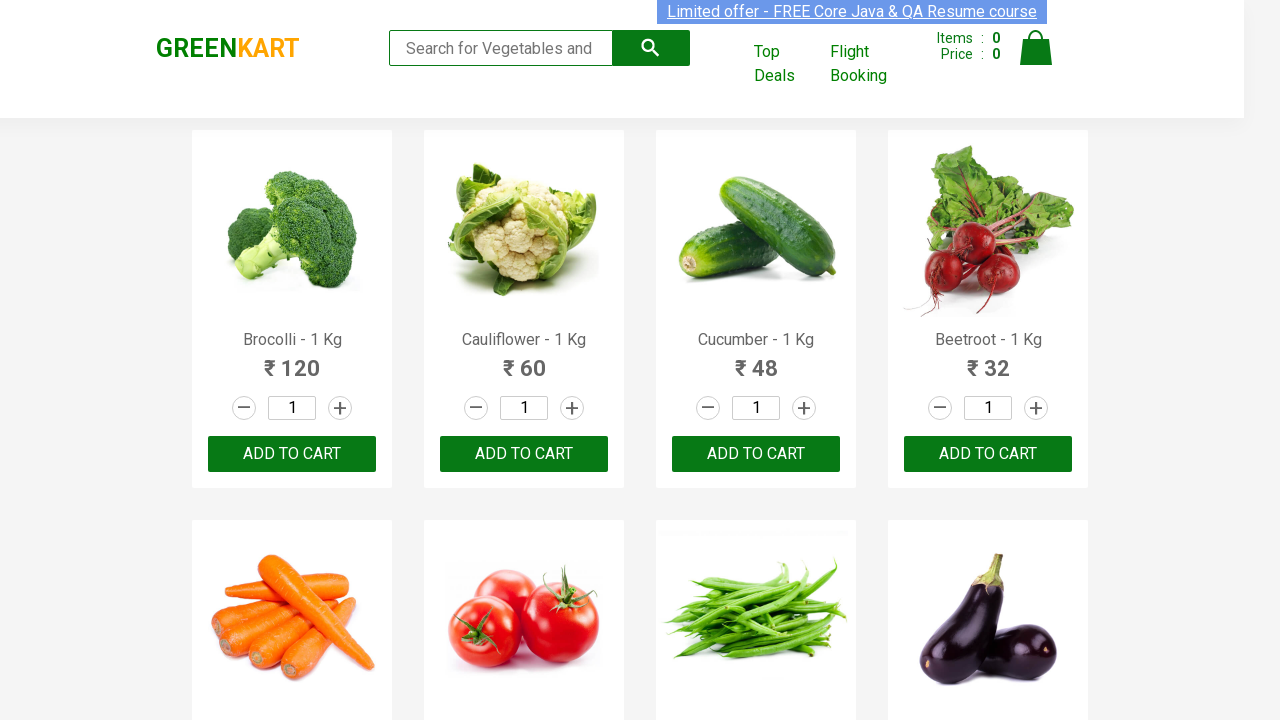

Retrieved all product elements from the page
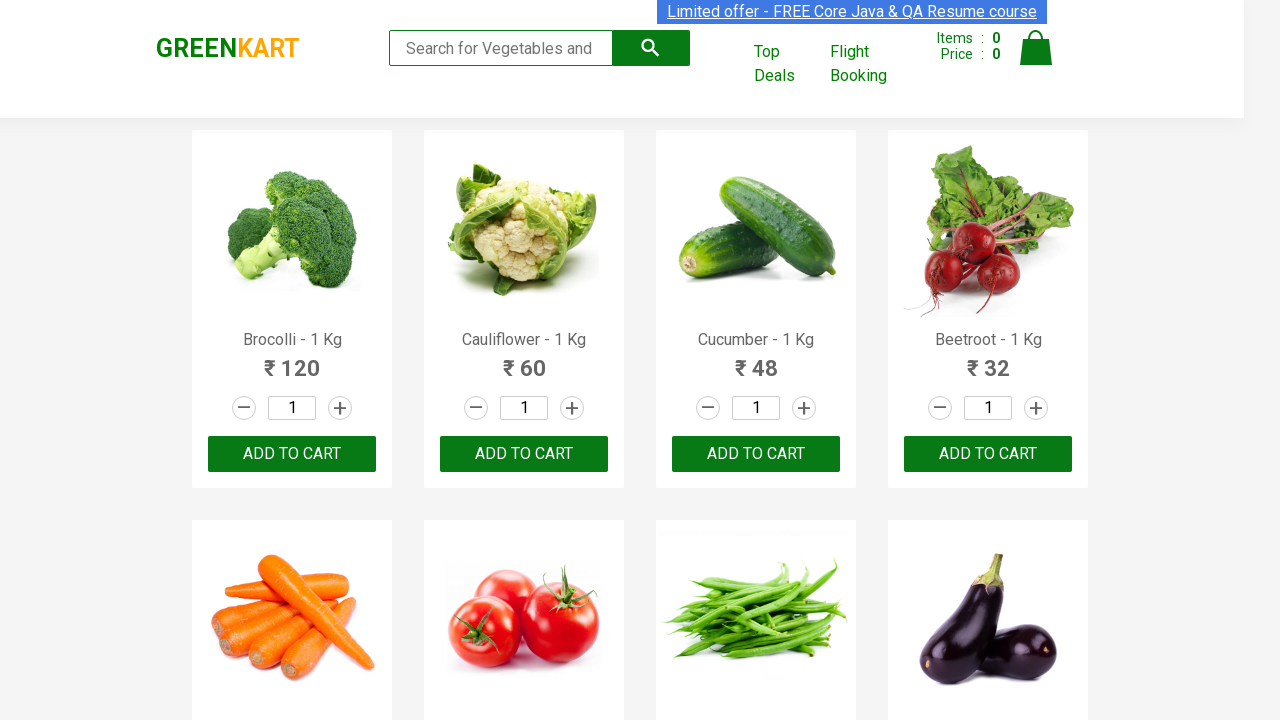

Added Brocolli to cart at (292, 454) on div.product-action >> nth=0
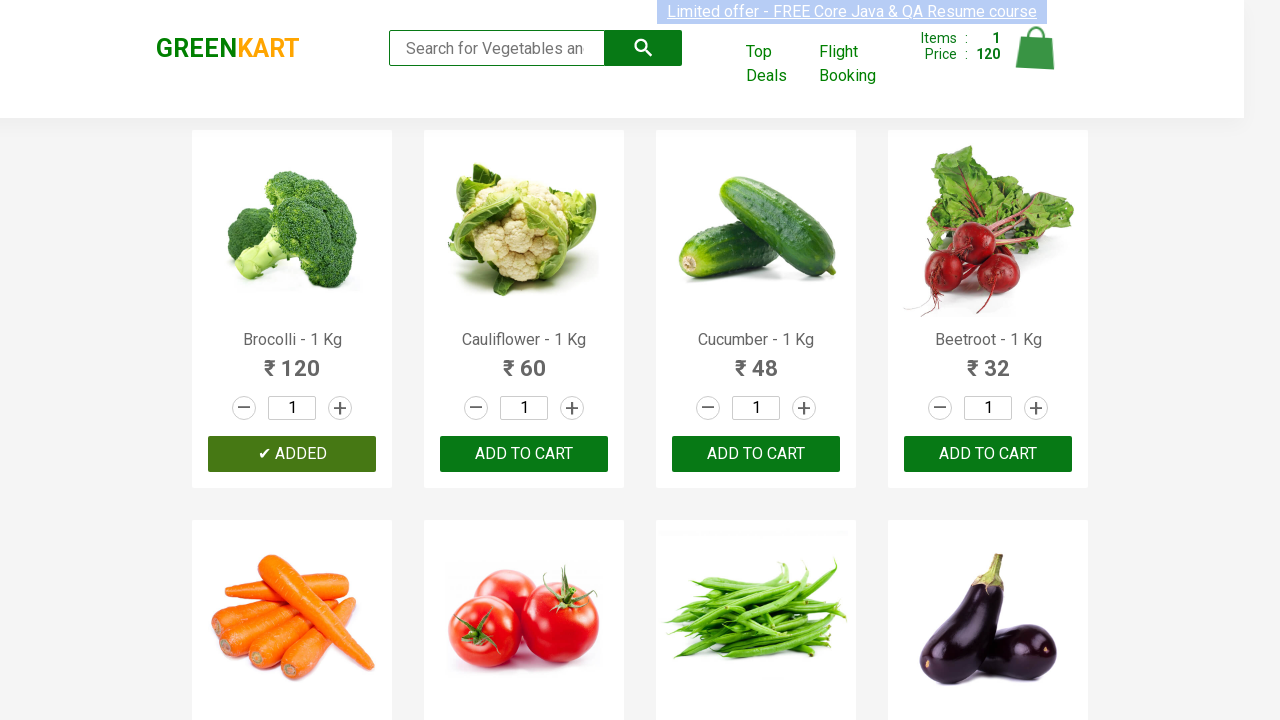

Added Cucumber to cart at (756, 454) on div.product-action >> nth=2
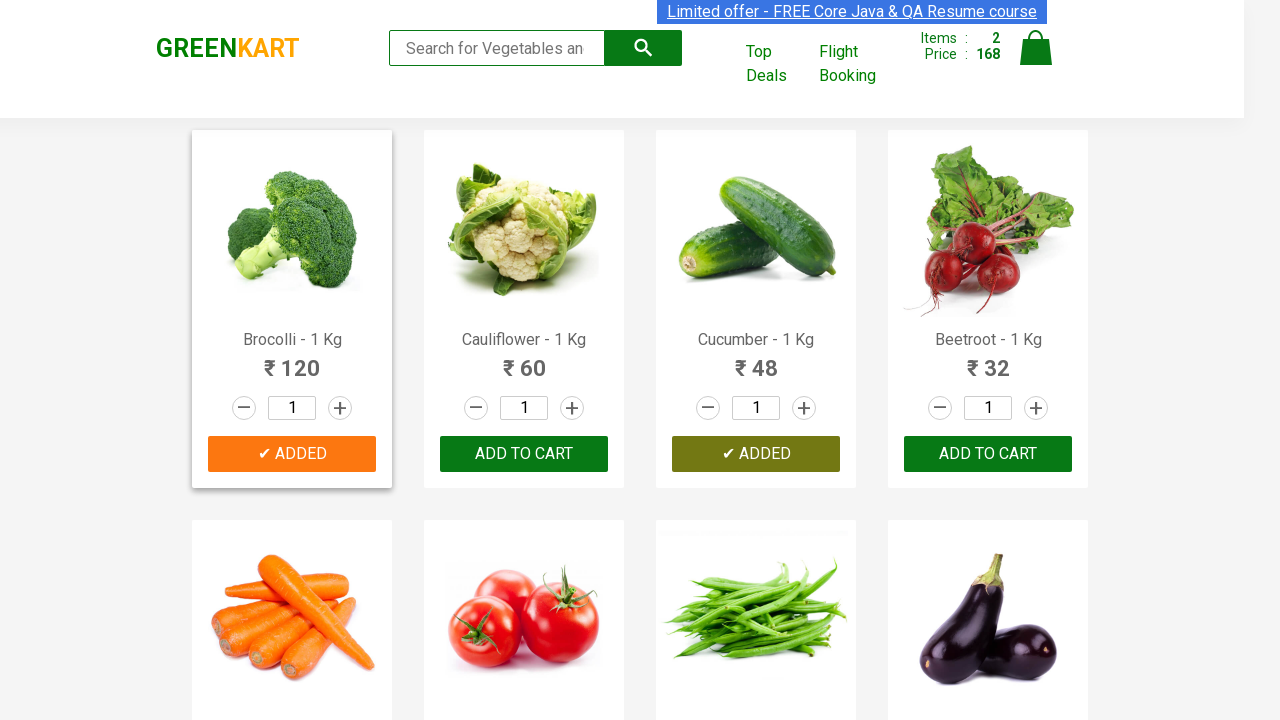

Added Brinjal to cart at (988, 360) on div.product-action >> nth=7
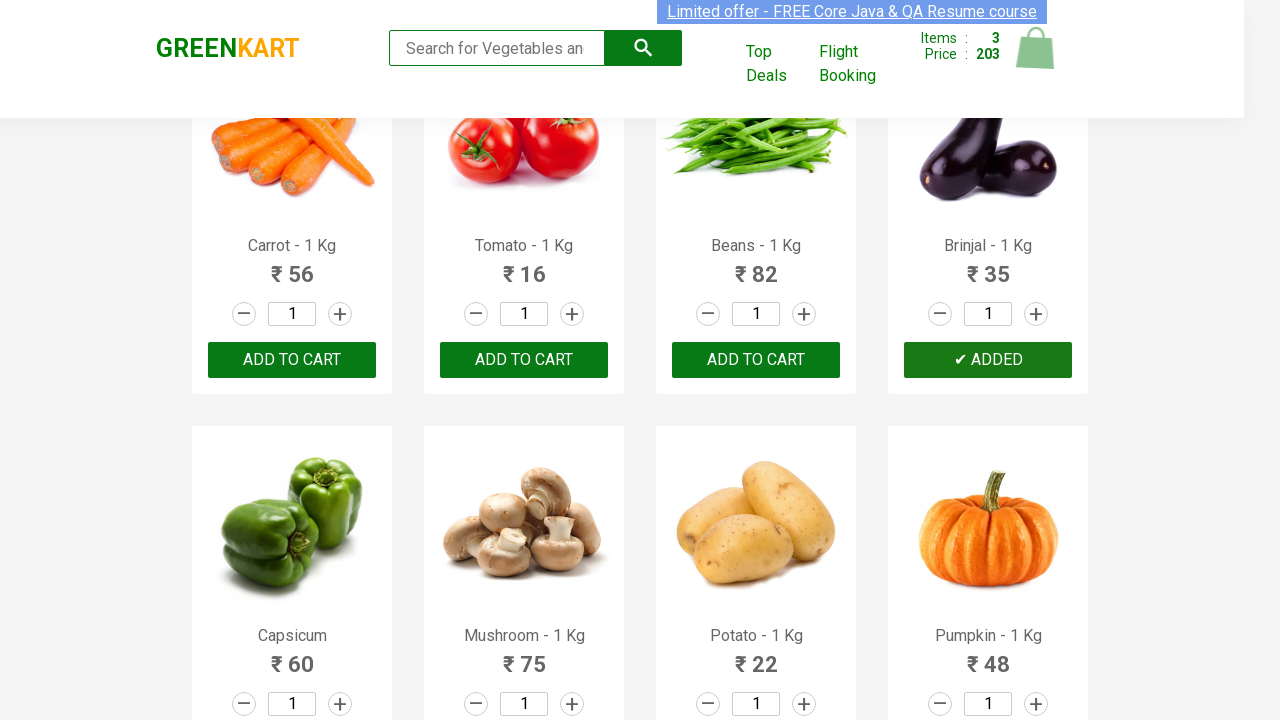

Added Capsicum to cart at (292, 686) on div.product-action >> nth=8
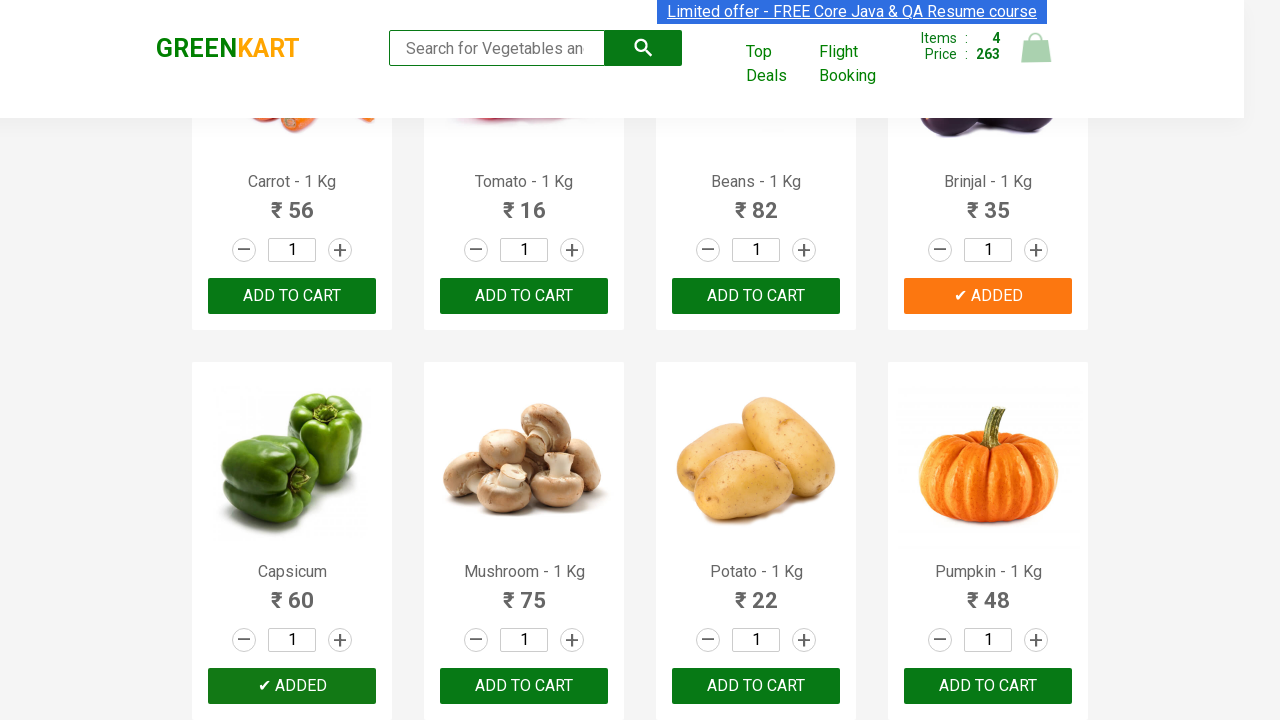

Added Pista to cart at (756, 360) on div.product-action >> nth=26
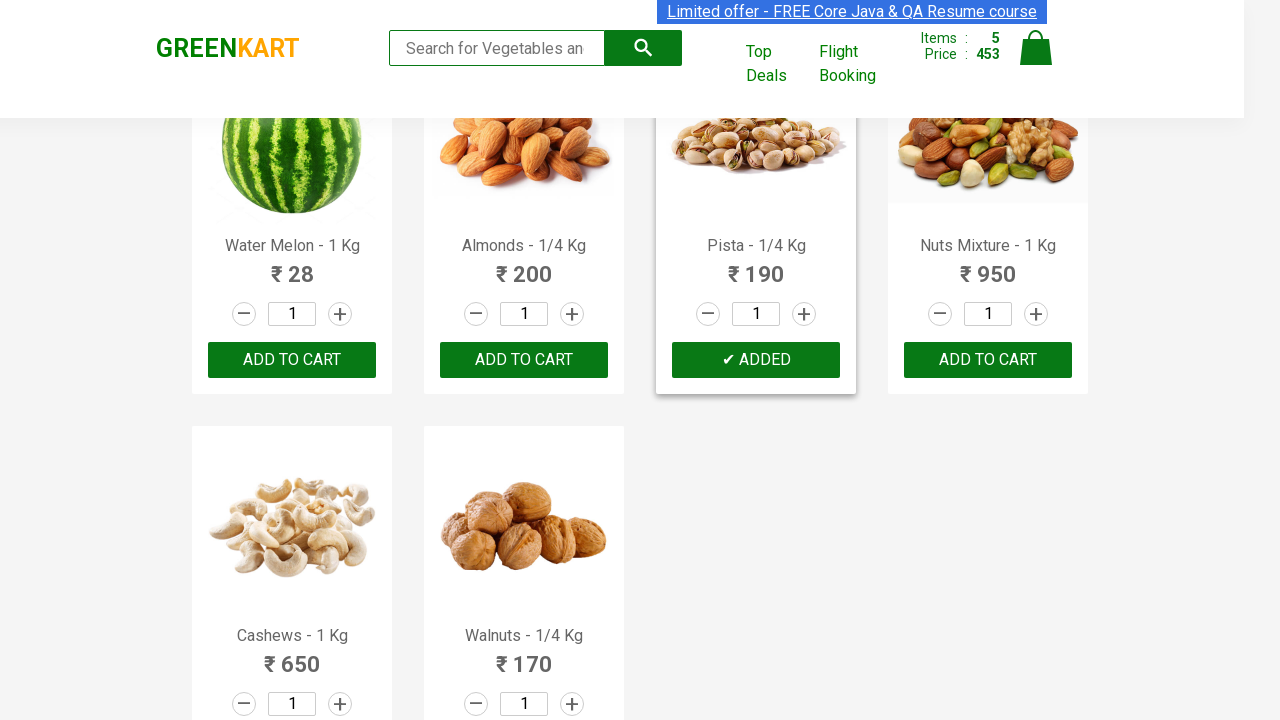

Clicked cart icon to view cart at (1036, 59) on a.cart-icon
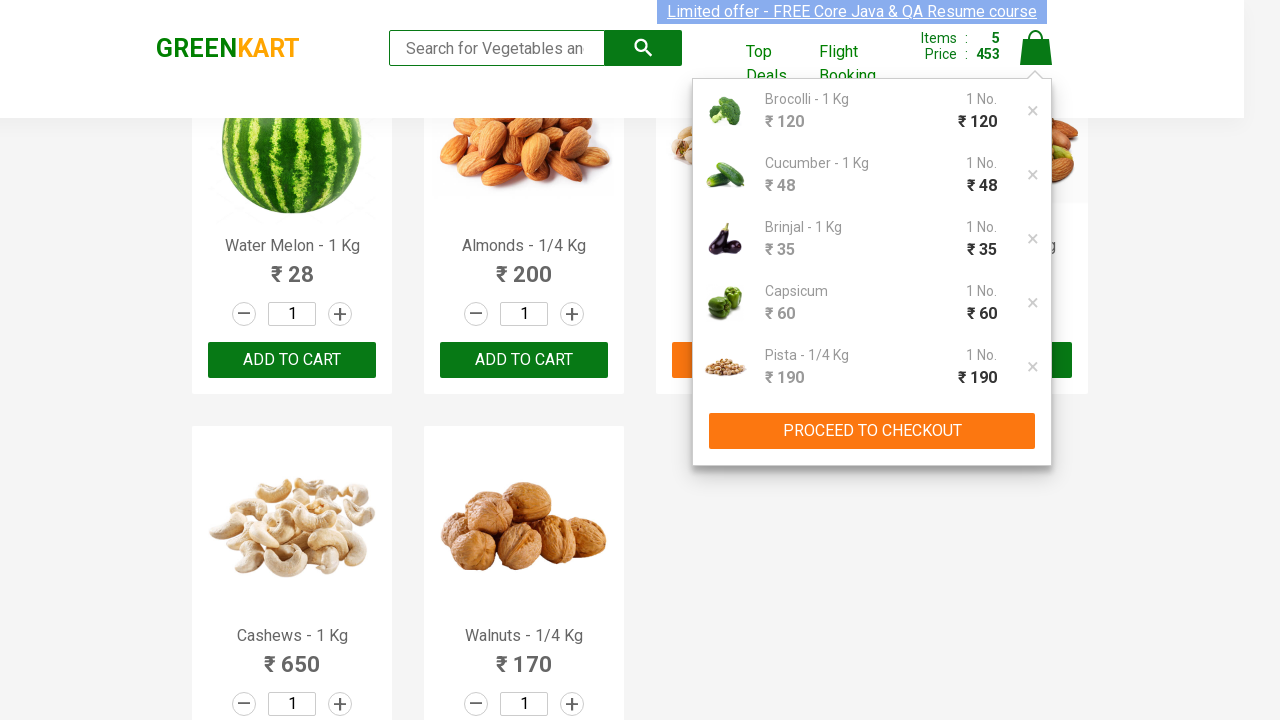

Clicked PROCEED TO CHECKOUT button at (872, 431) on button:text('PROCEED TO CHECKOUT')
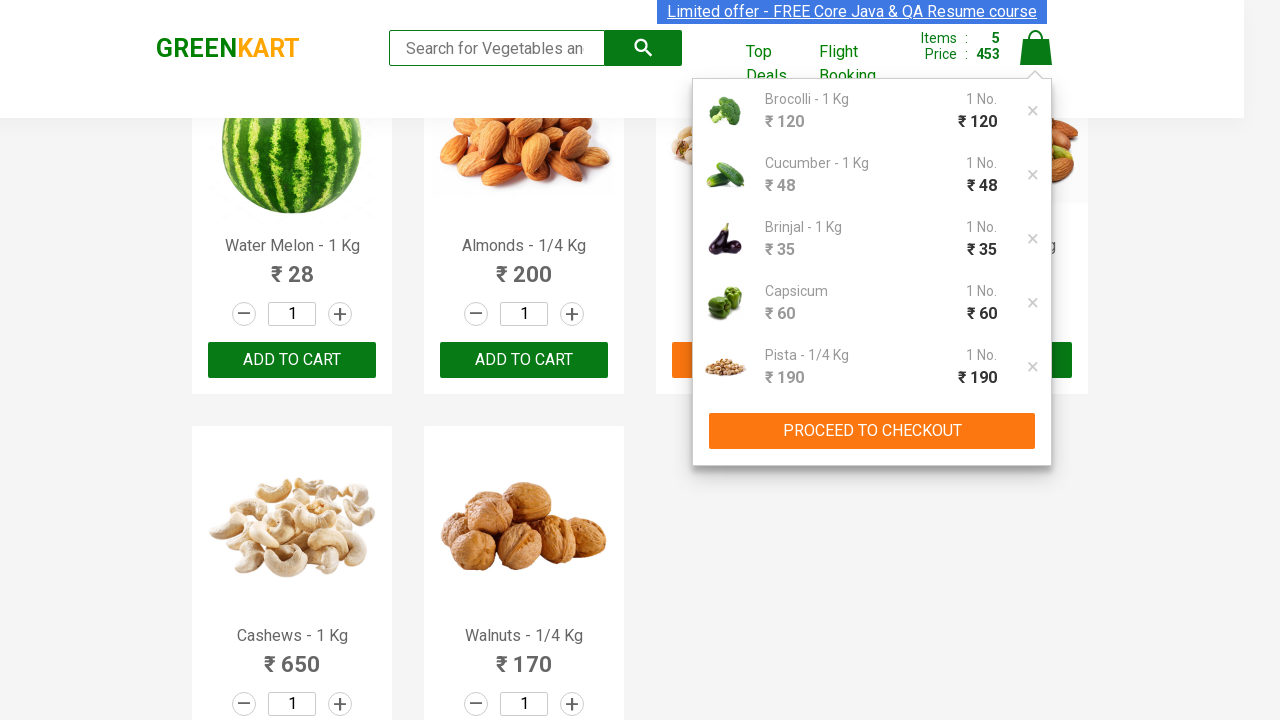

Entered promo code 'rahulshettyacademy' on .promoCode
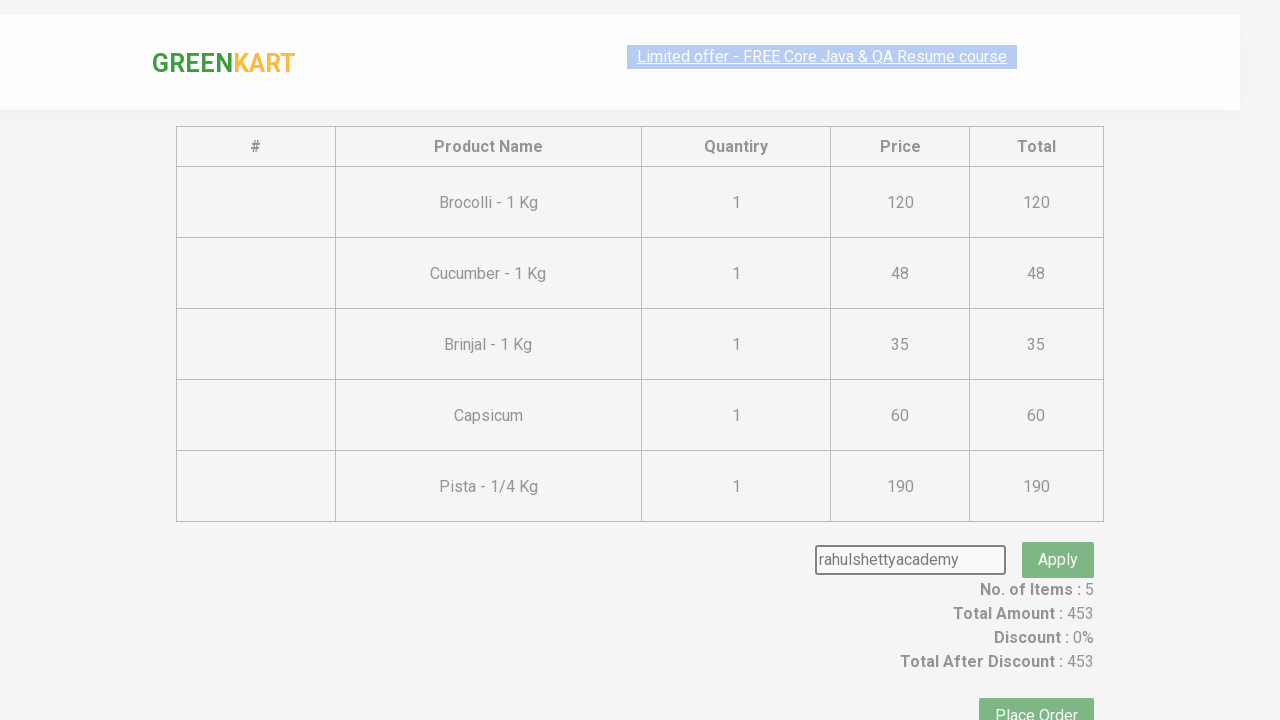

Clicked Apply promo code button at (1058, 530) on .promoBtn
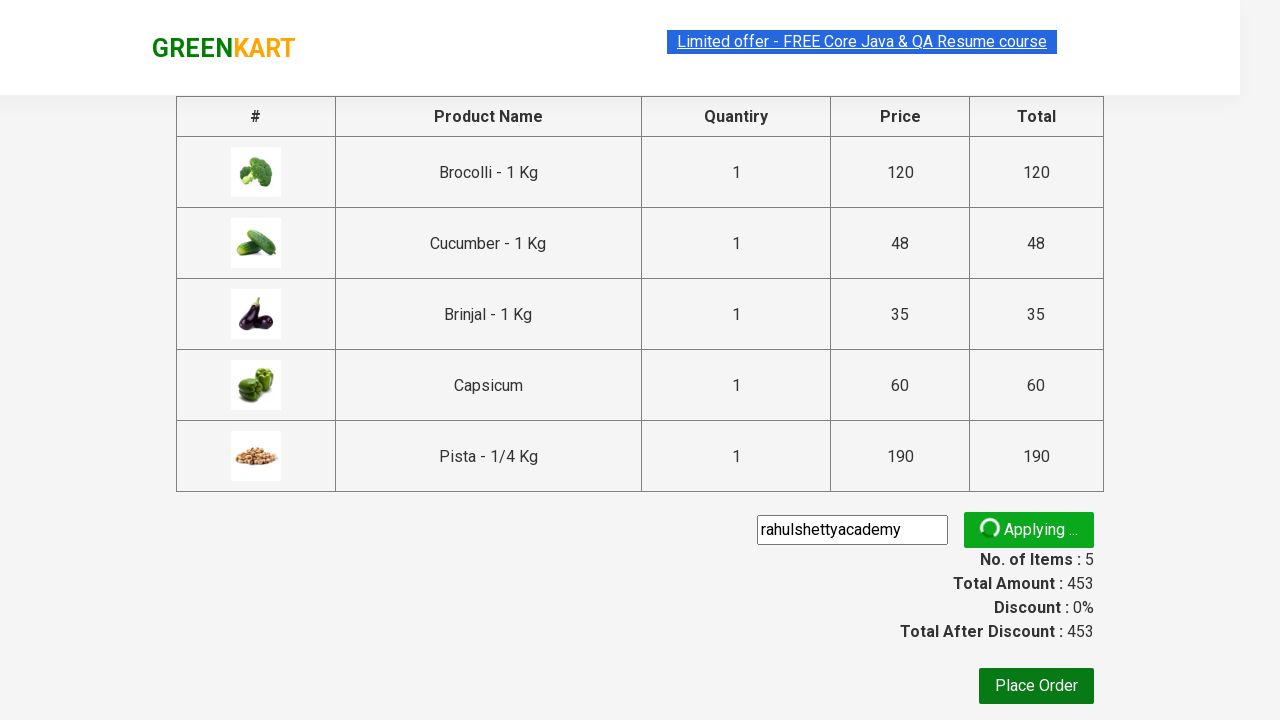

Promo code application response loaded
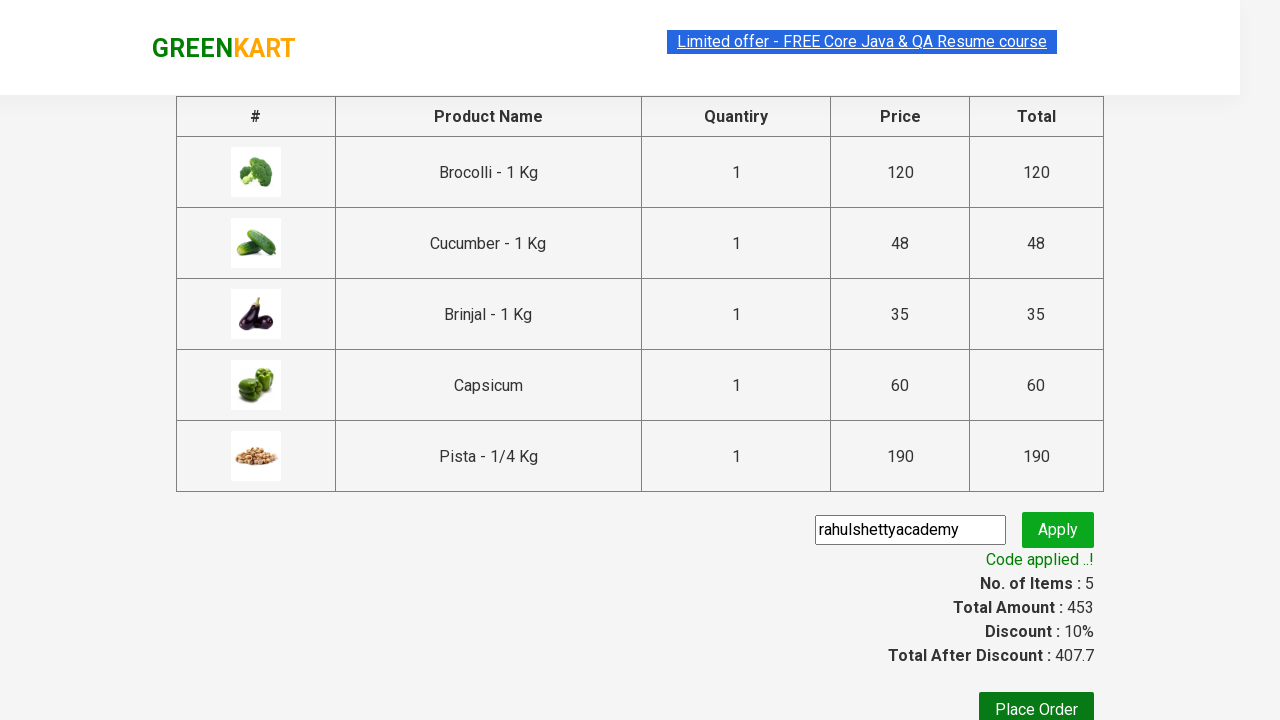

Verified promo code was successfully applied
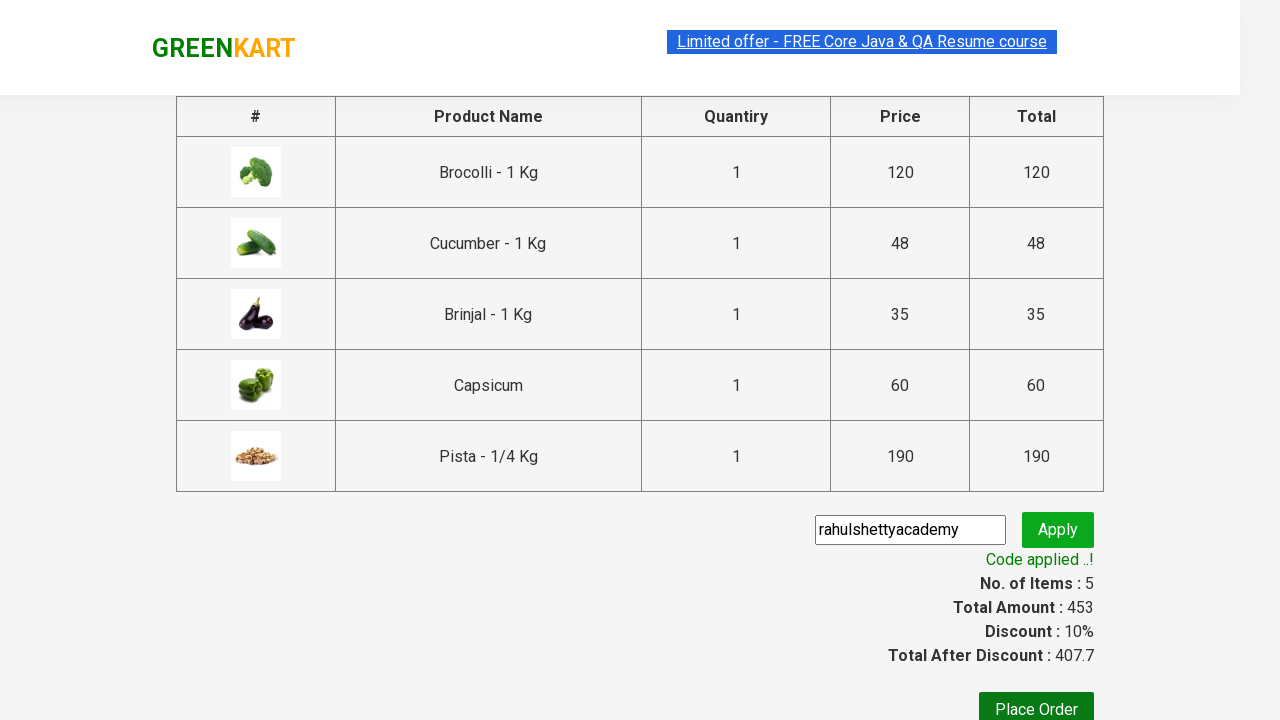

Clicked Place Order button to complete purchase at (1036, 702) on button:text('Place Order')
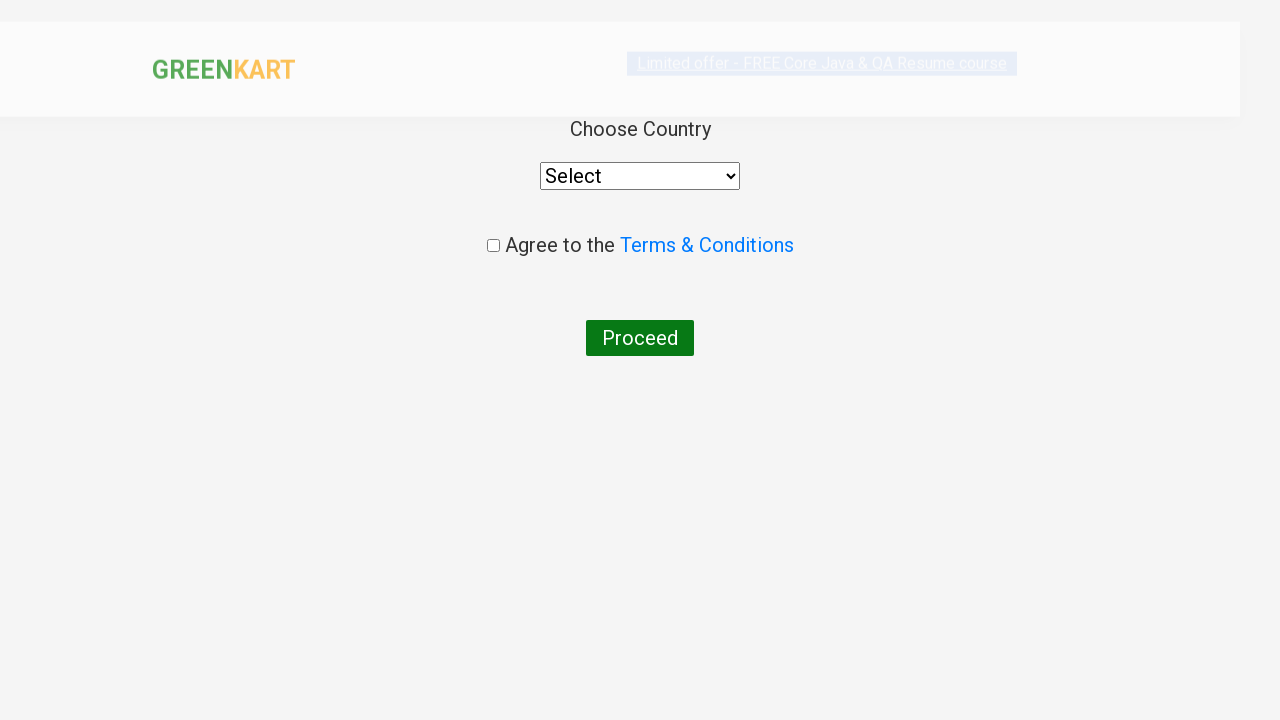

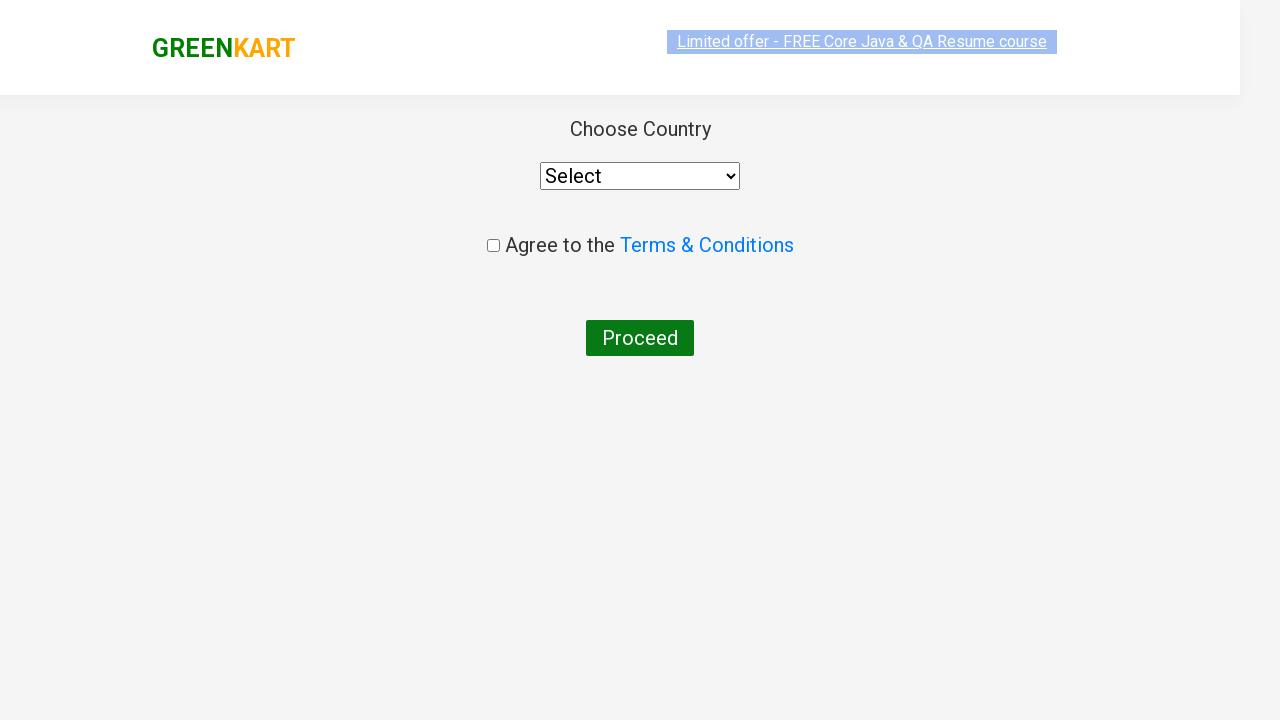